Tests hover functionality by hovering over an avatar image and verifying that the caption/additional information becomes visible after the hover action.

Starting URL: http://the-internet.herokuapp.com/hovers

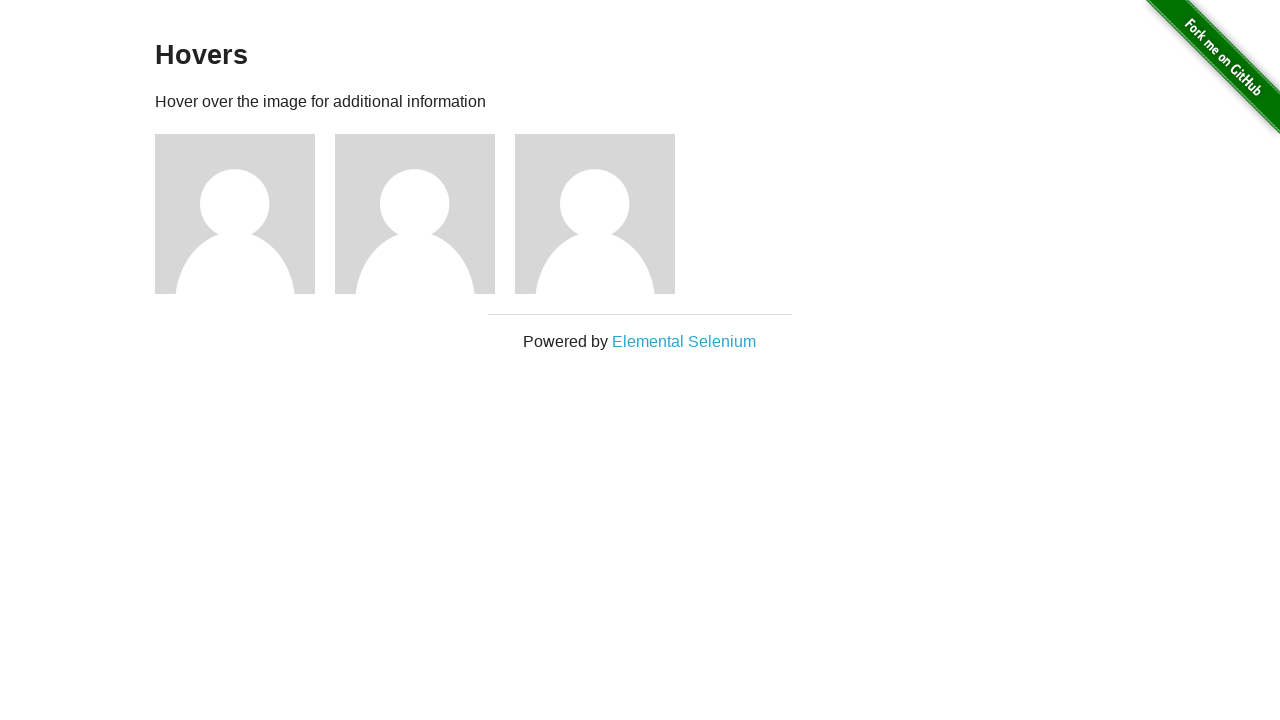

Located the first avatar figure element
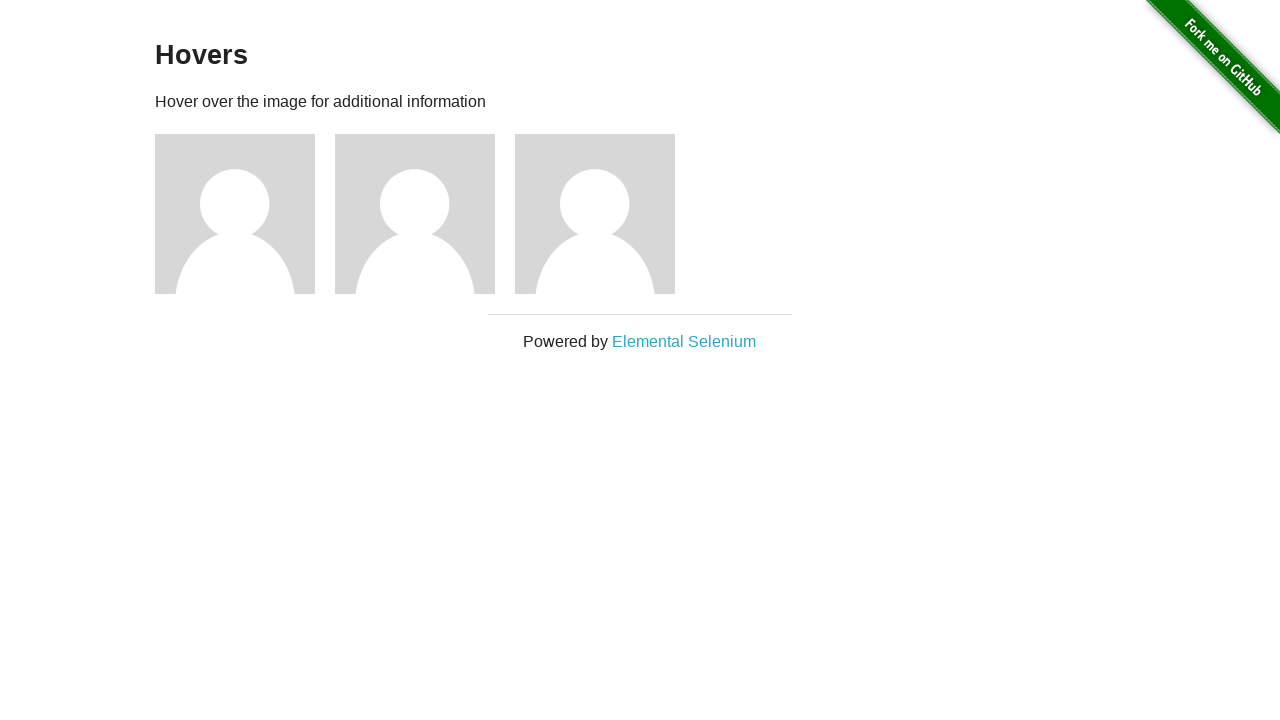

Hovered over the avatar image at (245, 214) on .figure >> nth=0
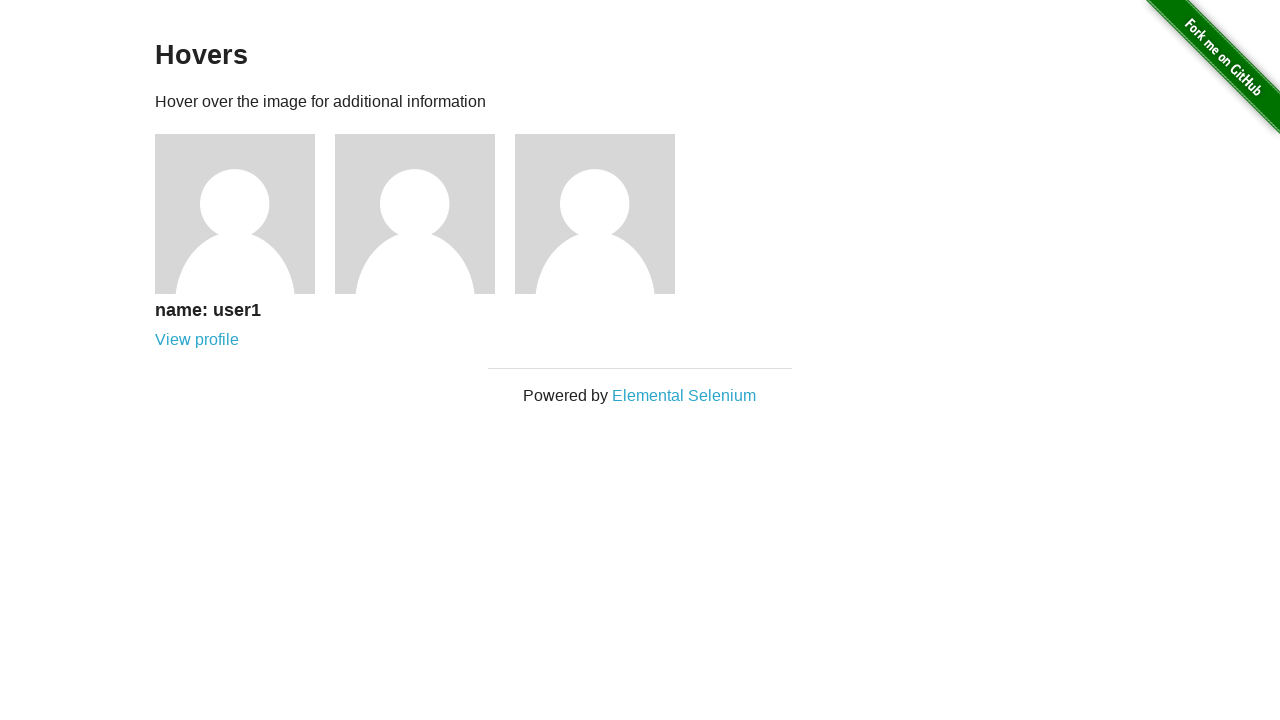

Located the avatar caption element
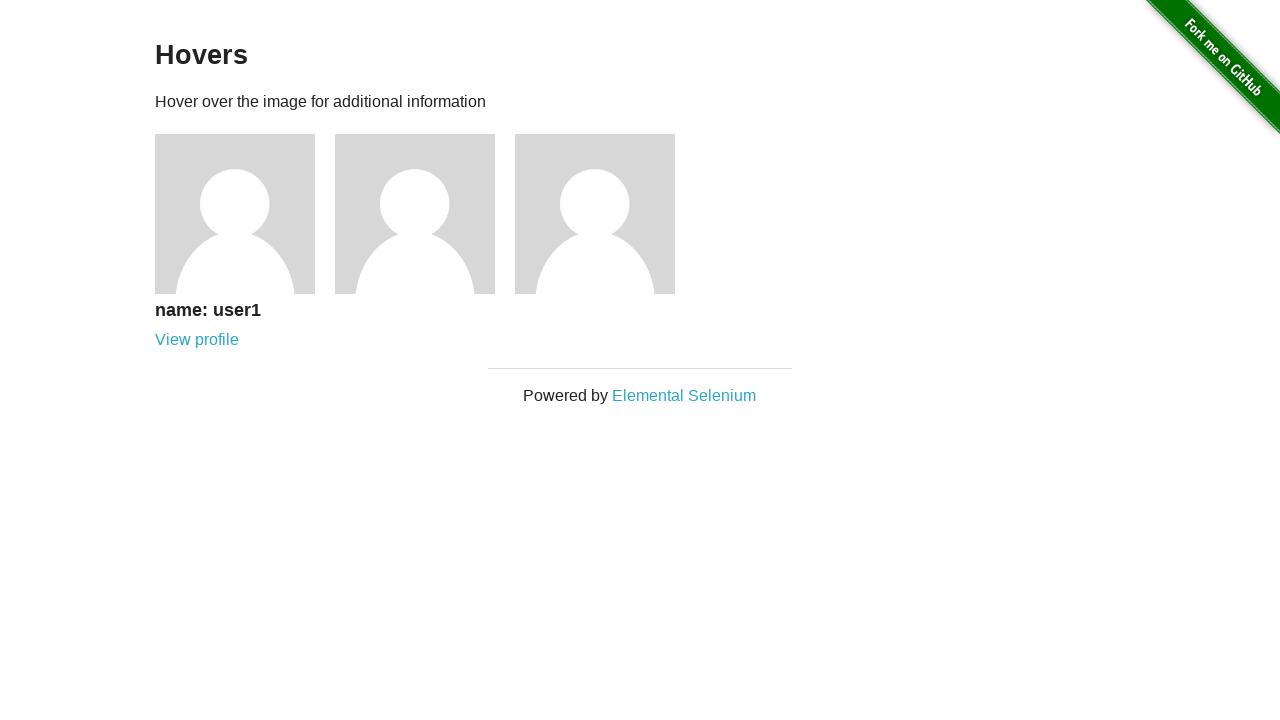

Caption became visible after hover action
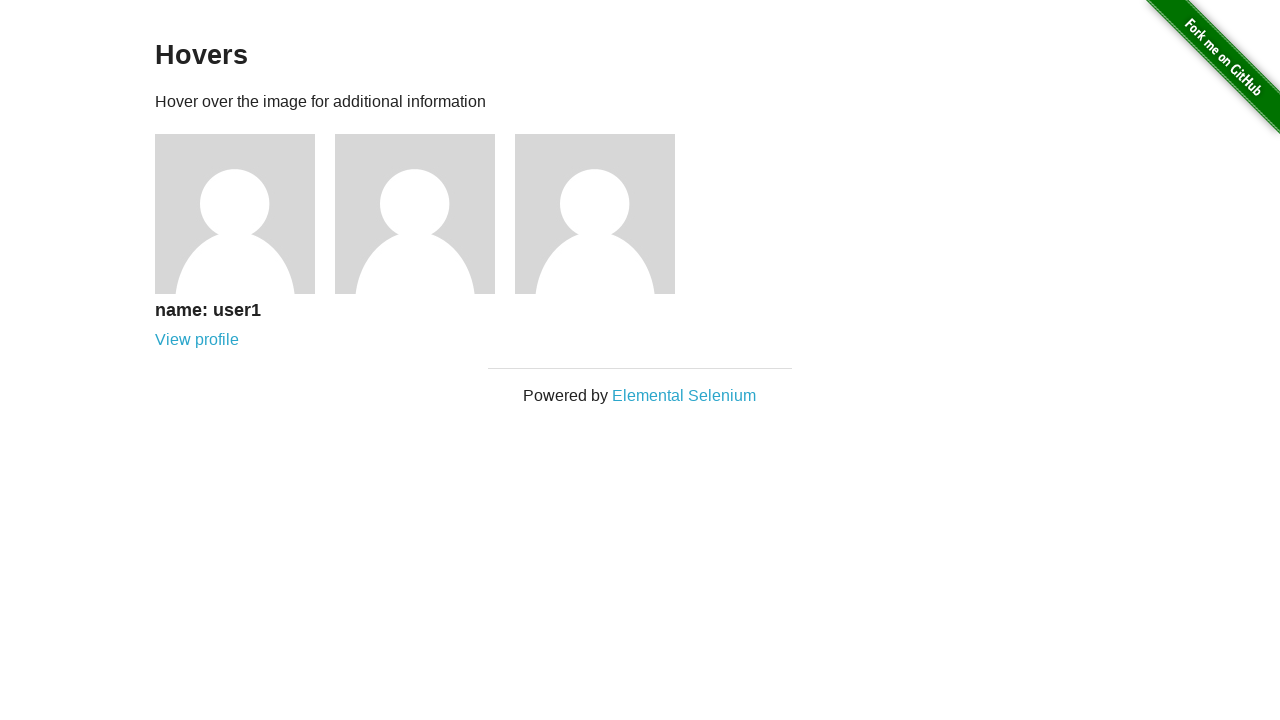

Verified that the caption is visible
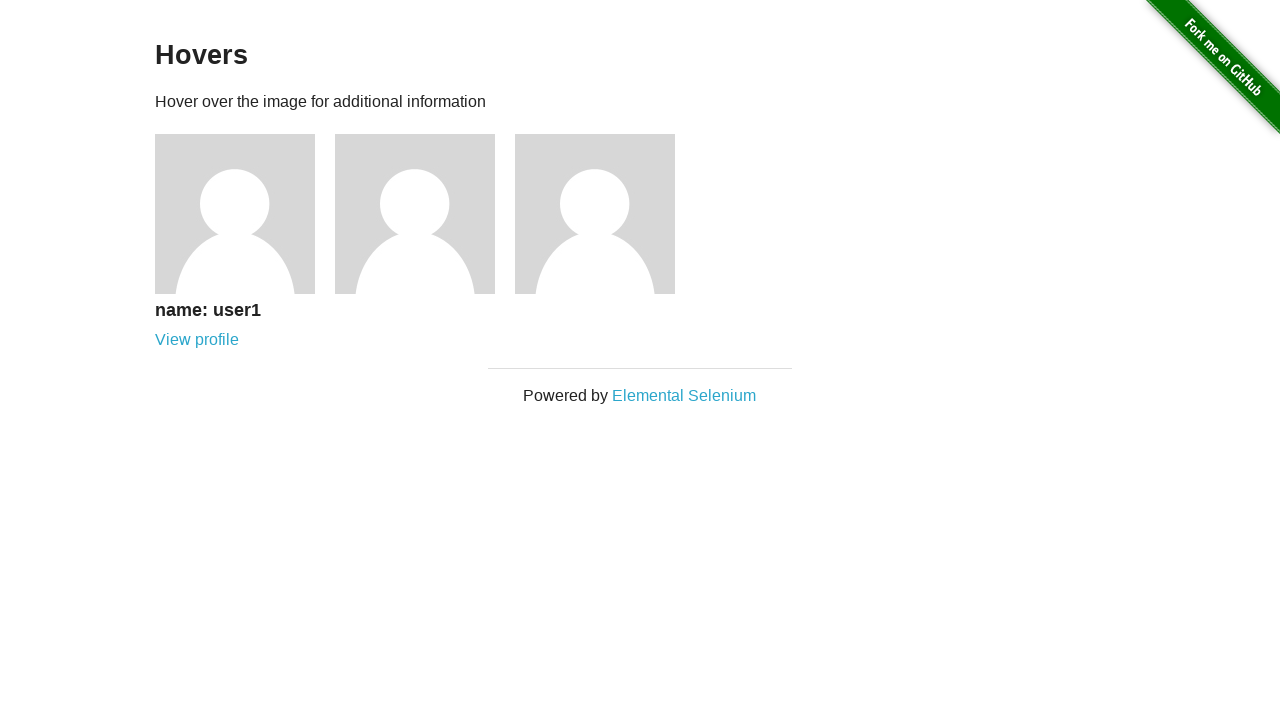

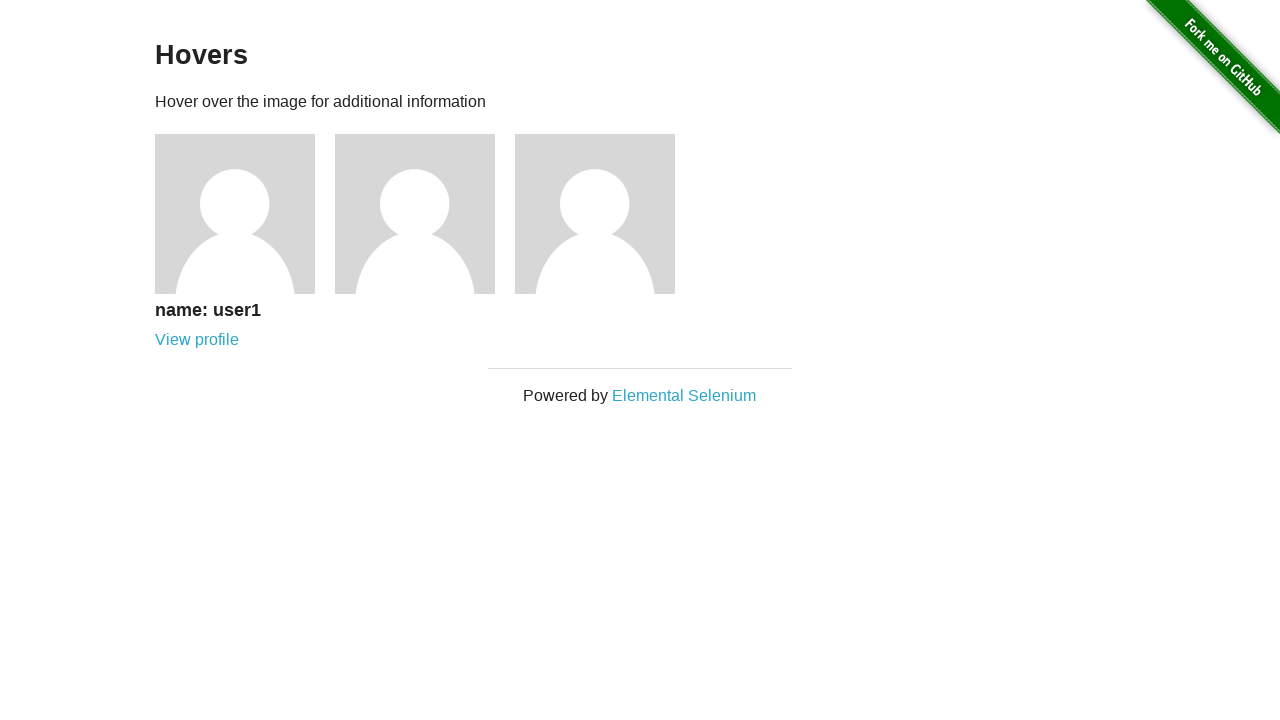